Tests that edits are saved when the input field loses focus (blur)

Starting URL: https://demo.playwright.dev/todomvc

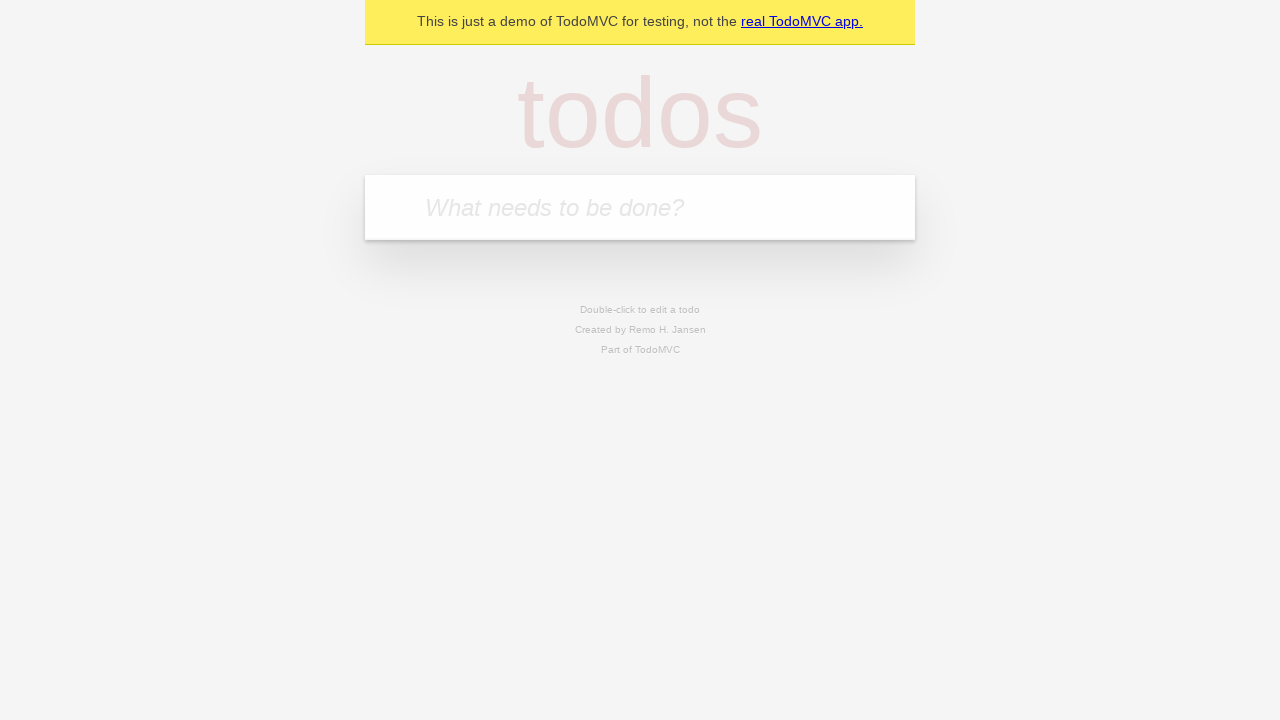

Filled first todo input with 'buy some cheese' on internal:attr=[placeholder="What needs to be done?"i]
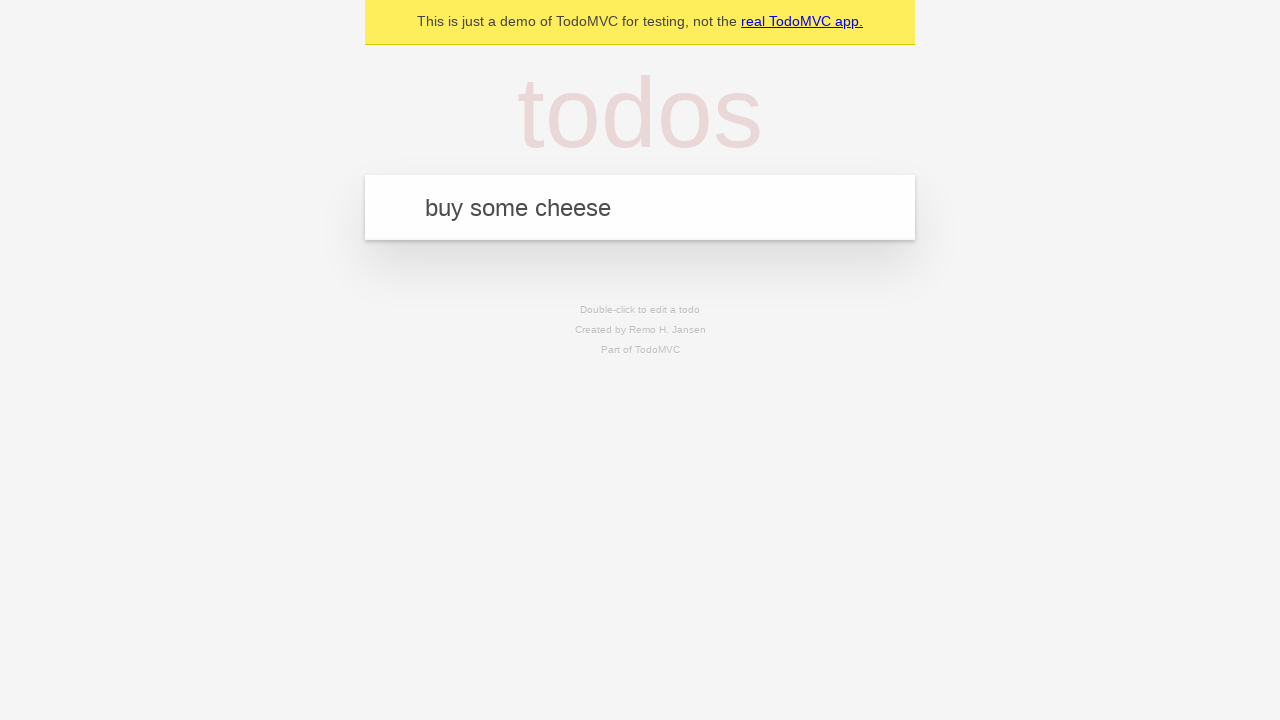

Pressed Enter to create first todo on internal:attr=[placeholder="What needs to be done?"i]
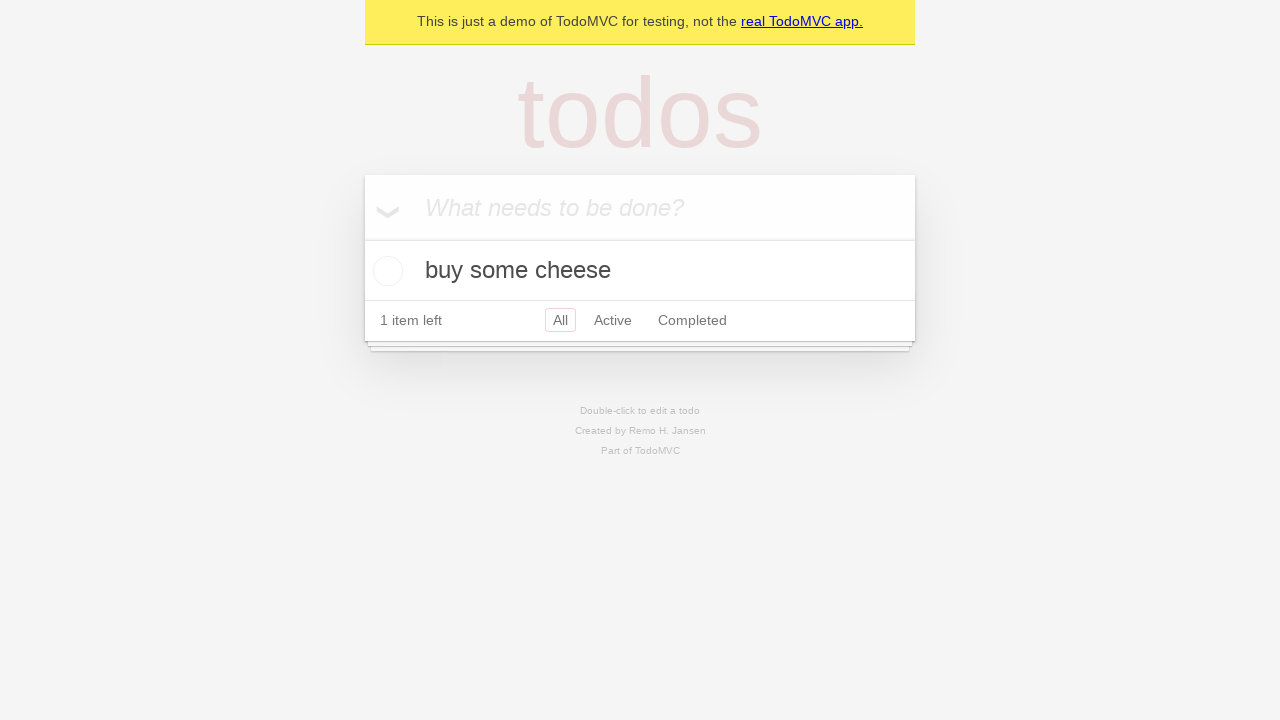

Filled second todo input with 'feed the cat' on internal:attr=[placeholder="What needs to be done?"i]
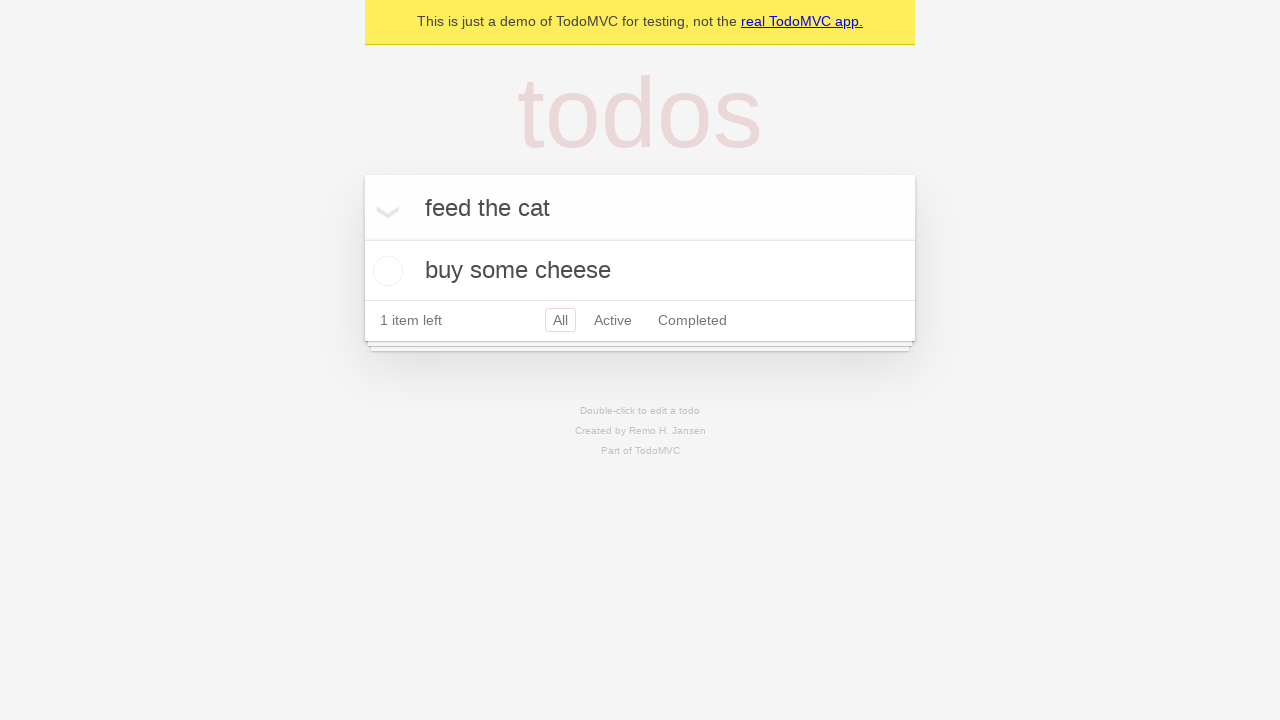

Pressed Enter to create second todo on internal:attr=[placeholder="What needs to be done?"i]
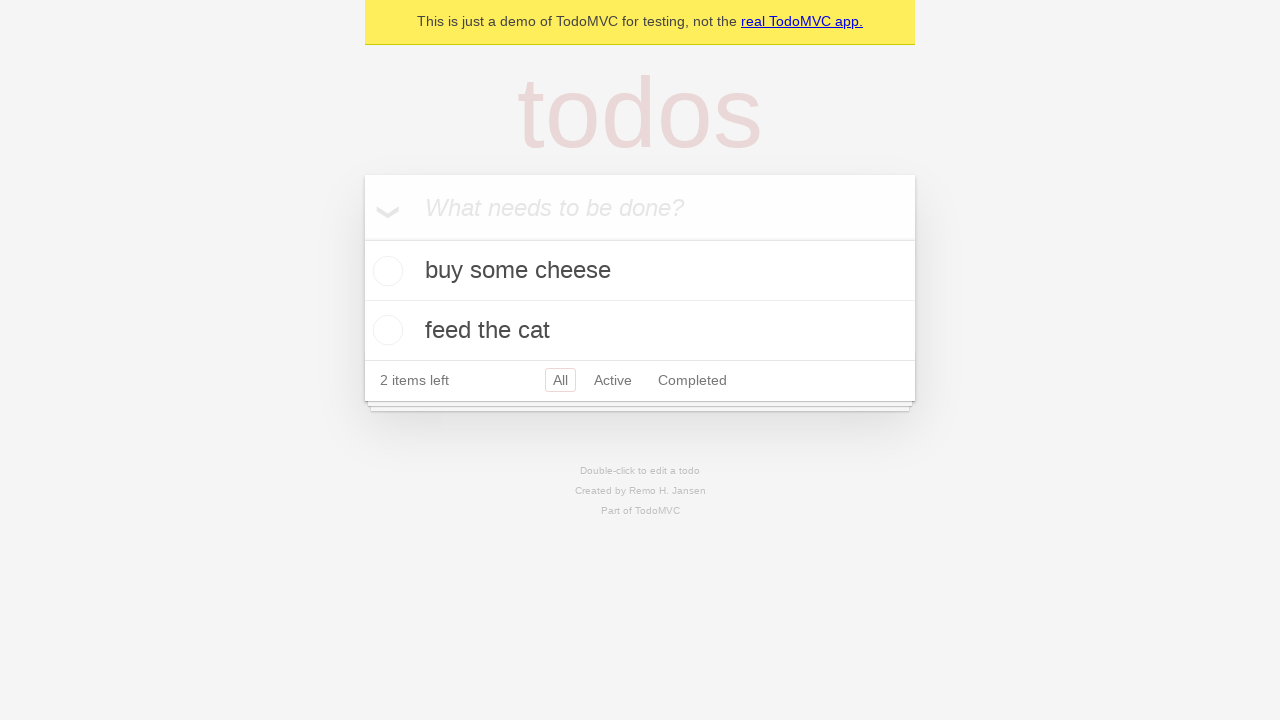

Filled third todo input with 'book a doctors appointment' on internal:attr=[placeholder="What needs to be done?"i]
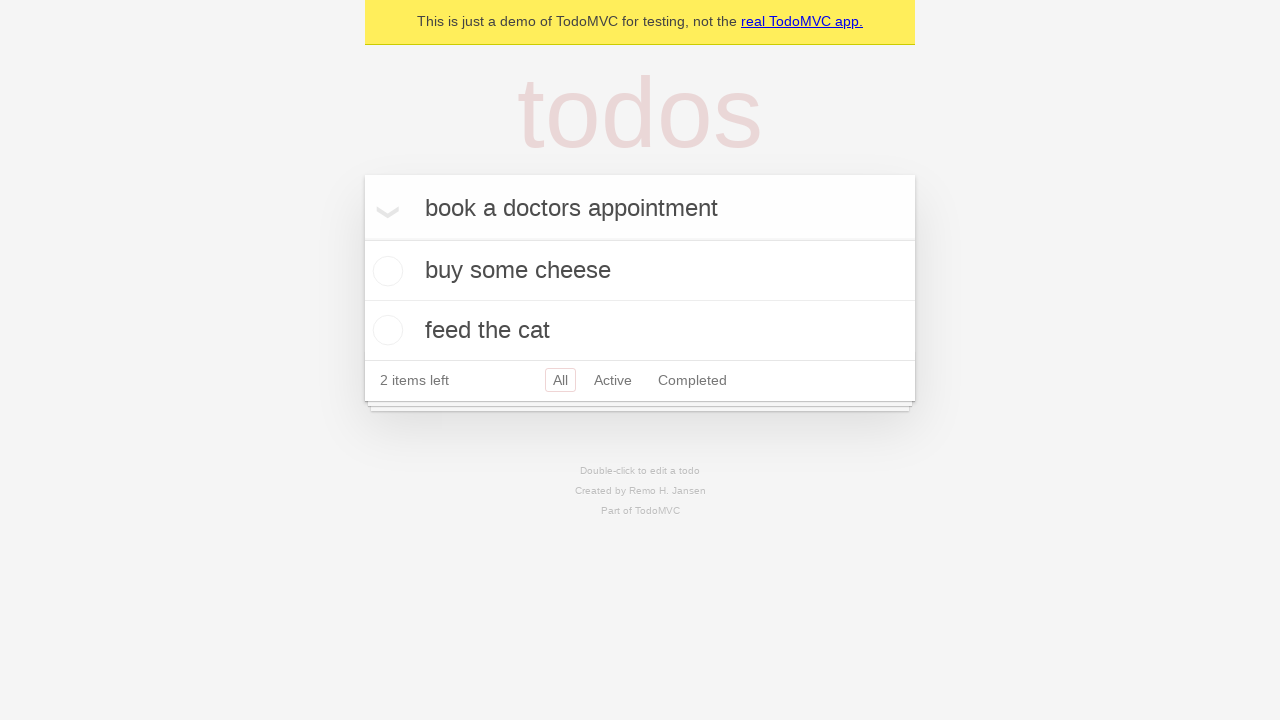

Pressed Enter to create third todo on internal:attr=[placeholder="What needs to be done?"i]
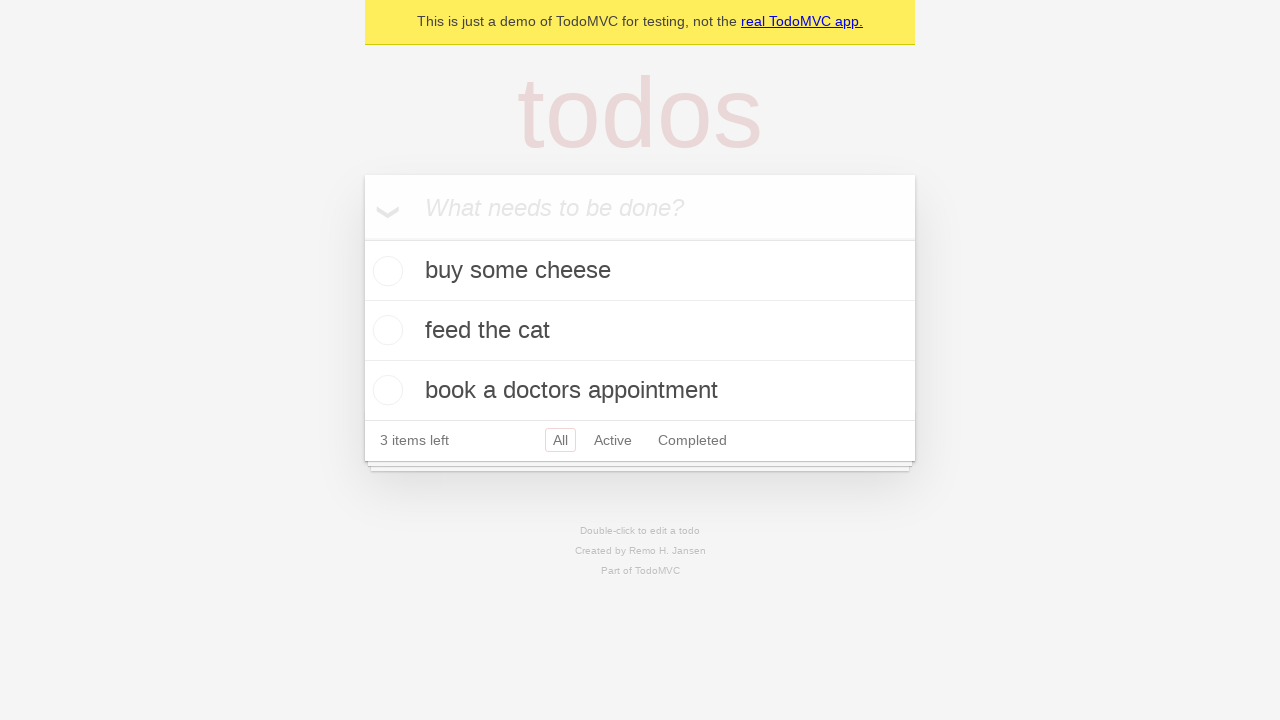

Waited for all three todos to be visible
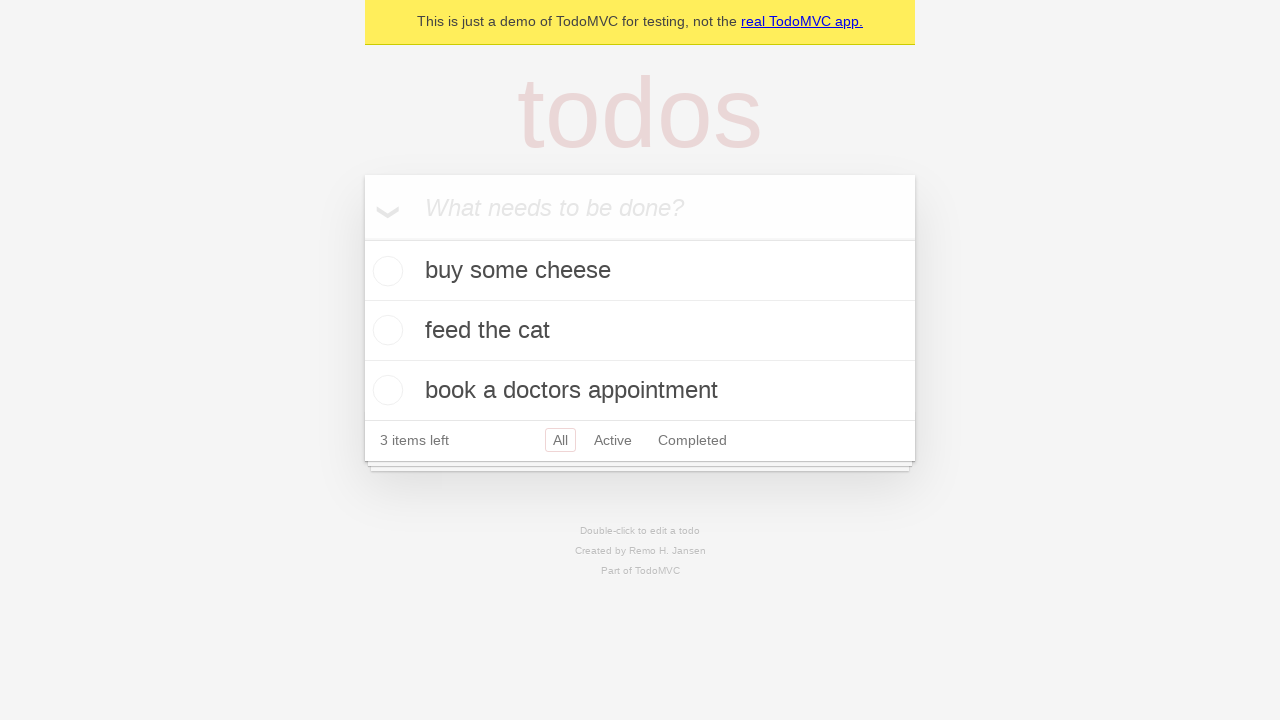

Double-clicked second todo item to enter edit mode at (640, 331) on internal:testid=[data-testid="todo-item"s] >> nth=1
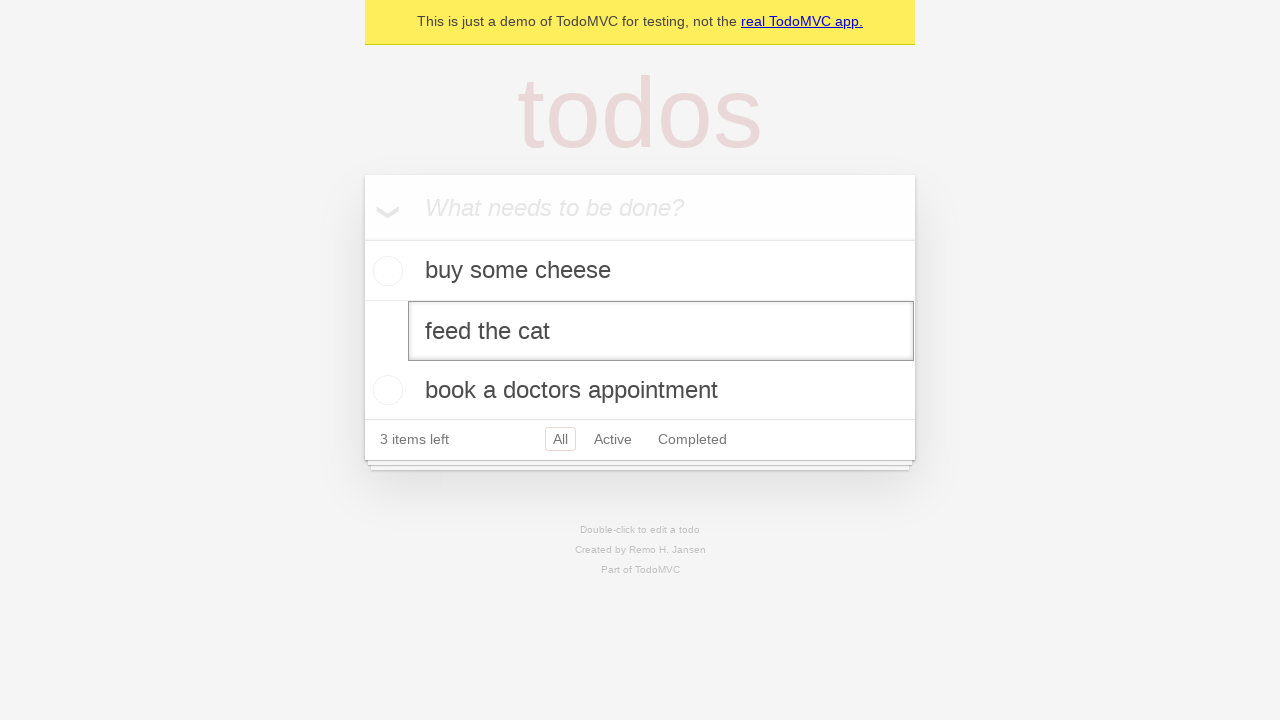

Filled edit input with 'buy some sausages' on internal:testid=[data-testid="todo-item"s] >> nth=1 >> internal:role=textbox[nam
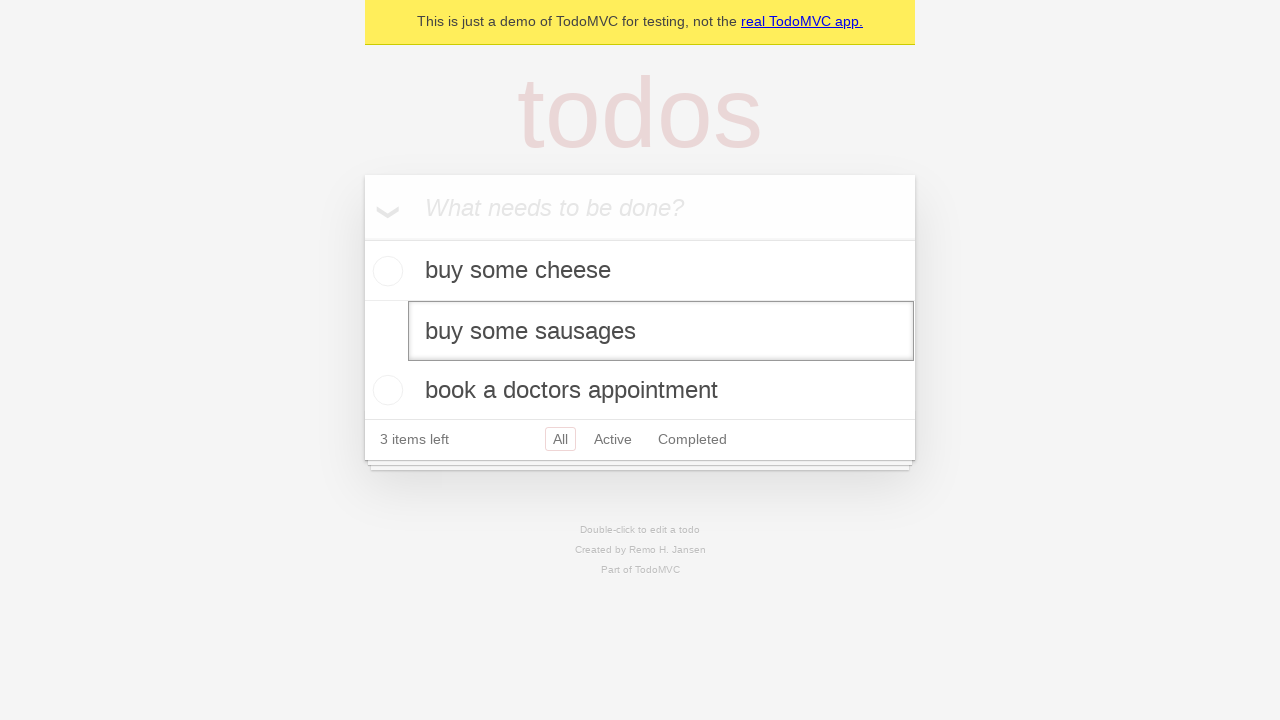

Dispatched blur event to save the edited todo
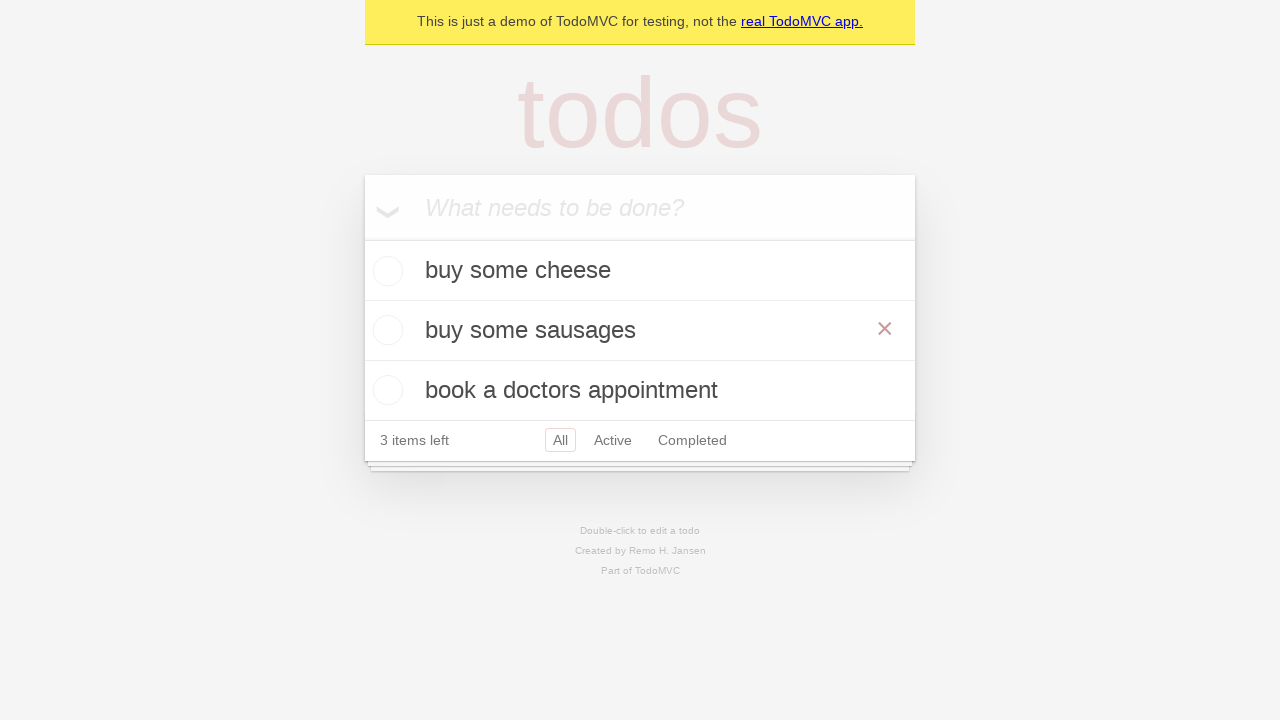

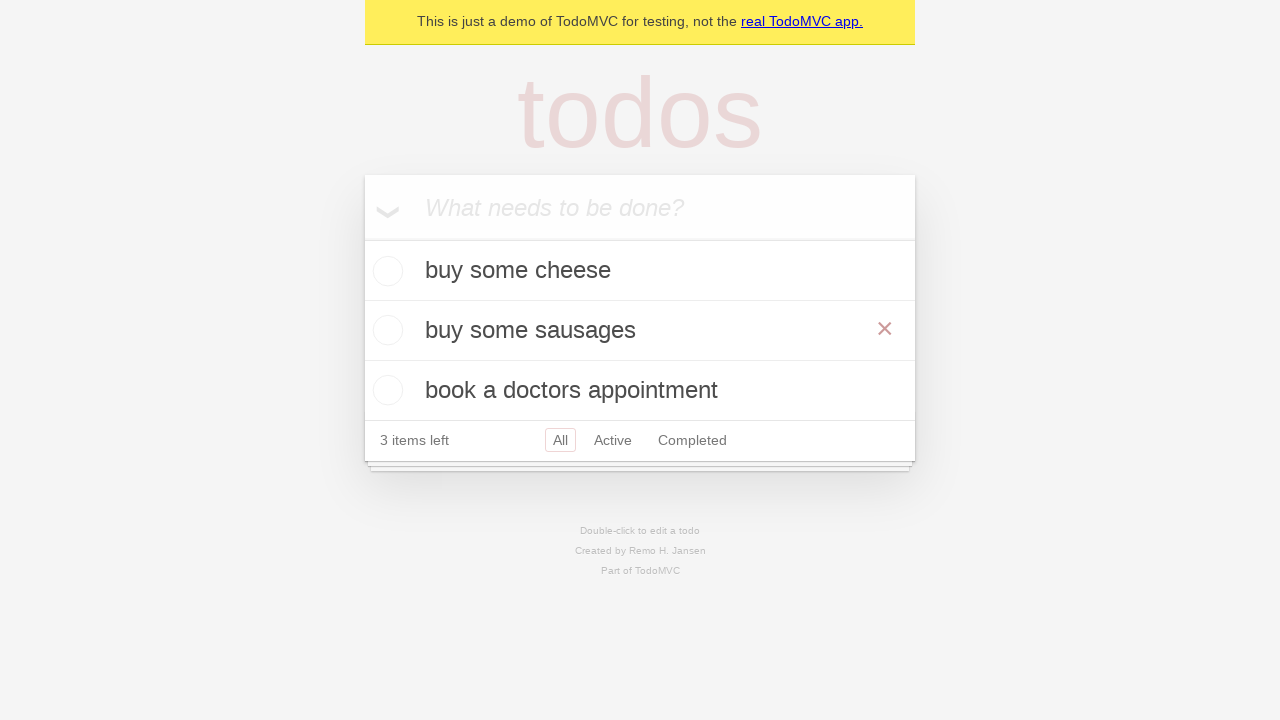